Solves a mathematical captcha by reading a value, calculating a logarithmic expression, and submitting the answer along with checkbox selections

Starting URL: https://suninjuly.github.io/math.html

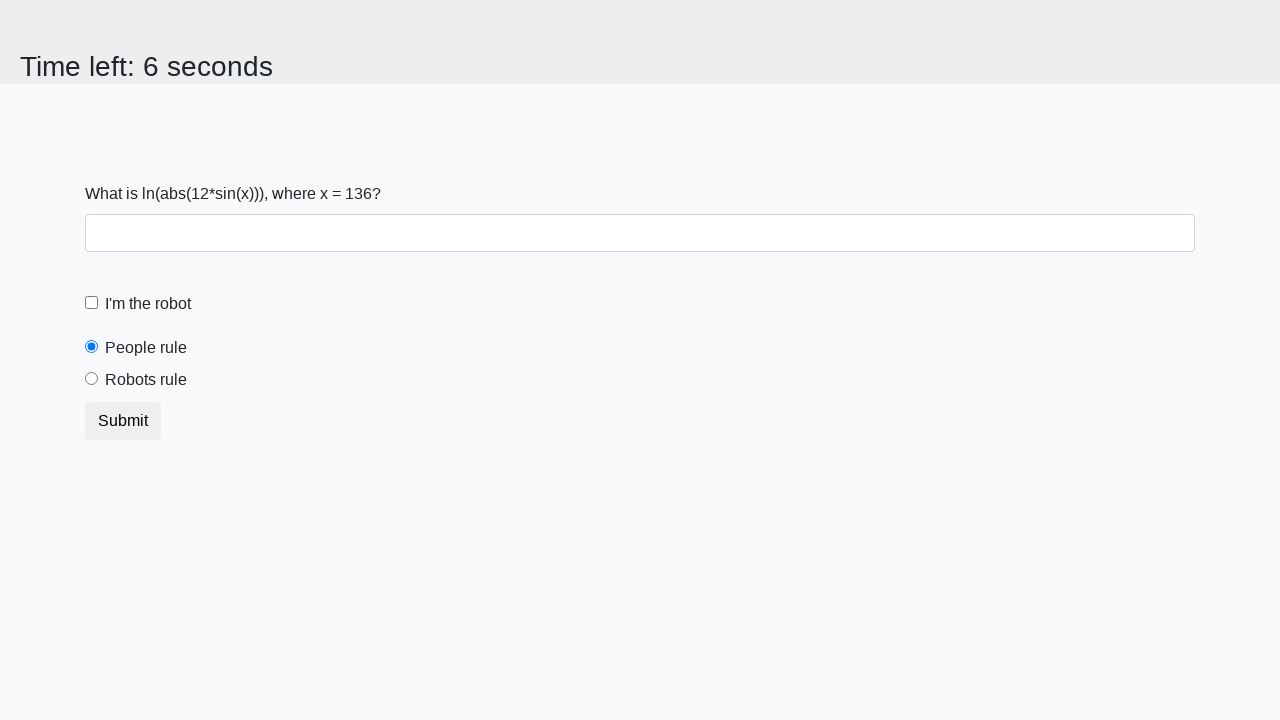

Located the input value element
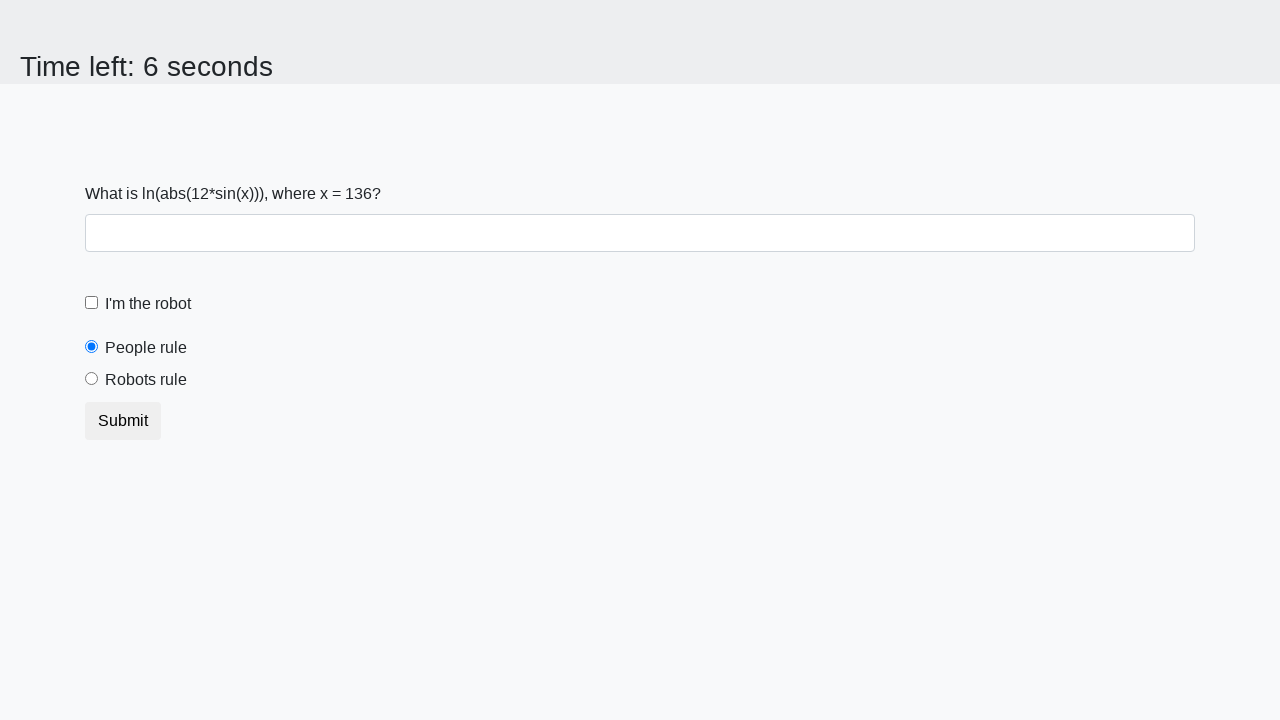

Extracted input value: 136
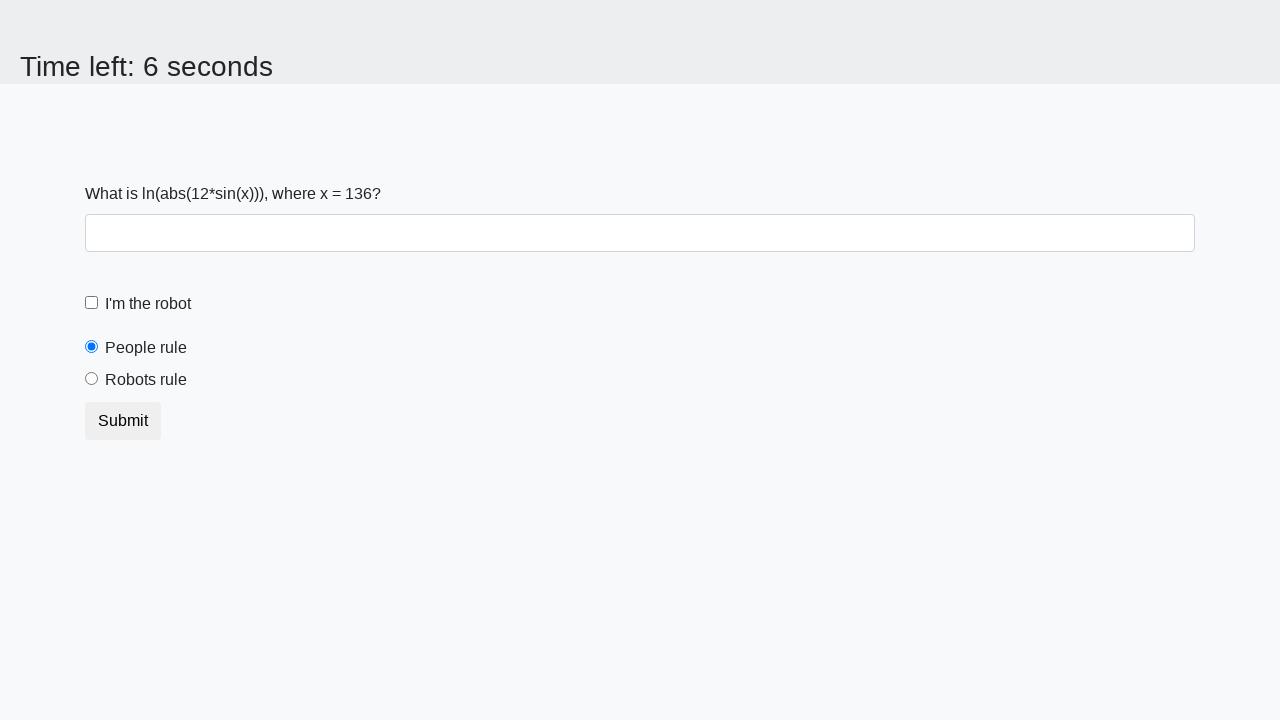

Calculated logarithmic expression result: 2.249732528911281
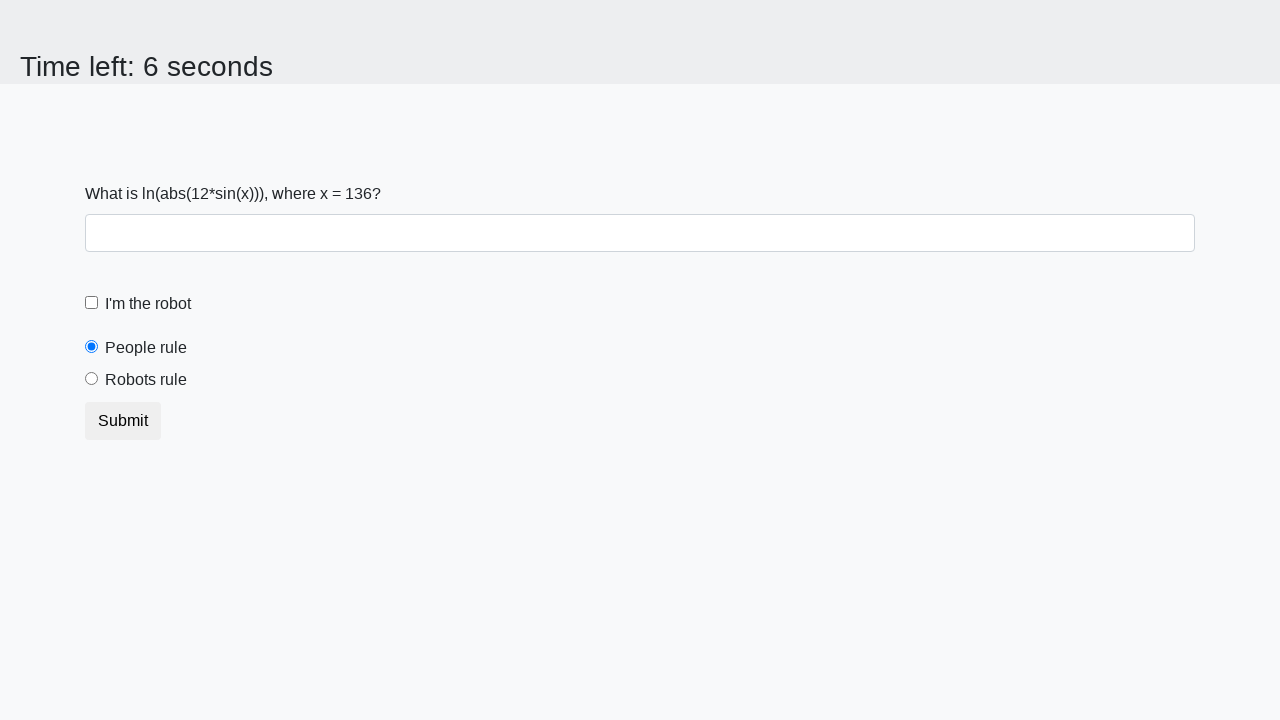

Filled answer field with calculated value: 2.249732528911281 on input[type='text']
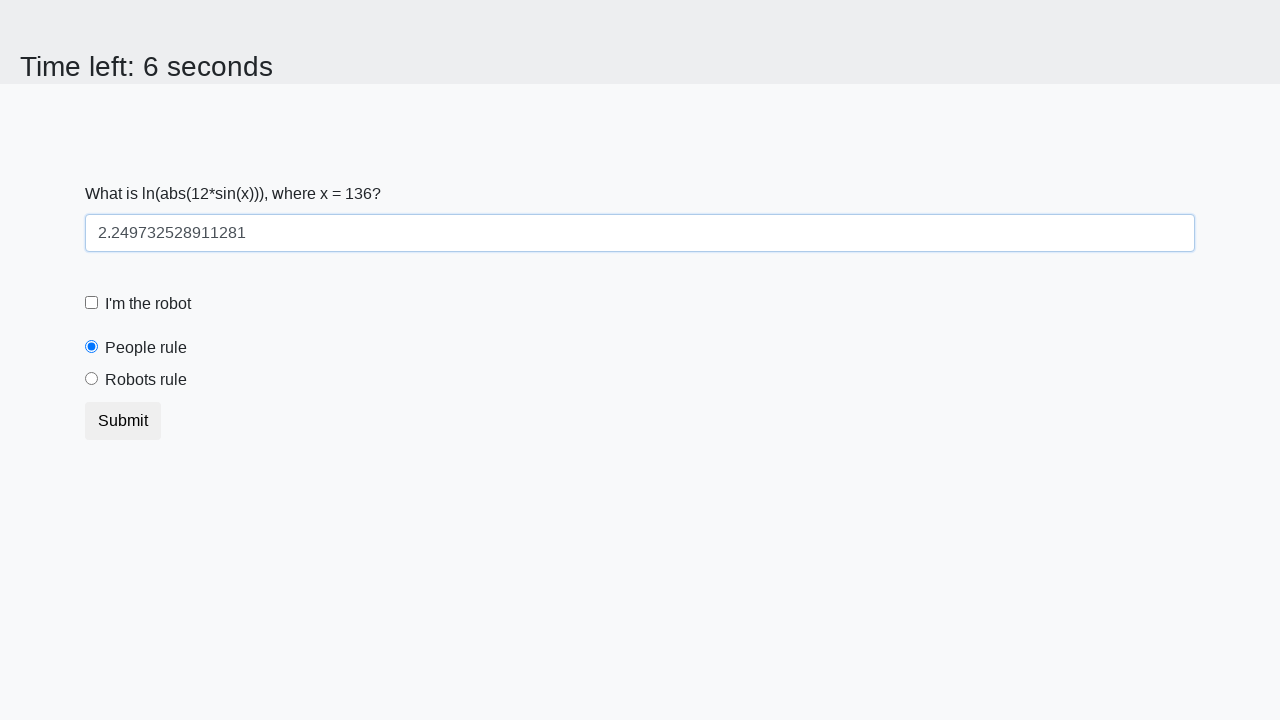

Clicked the robot checkbox at (92, 303) on #robotCheckbox
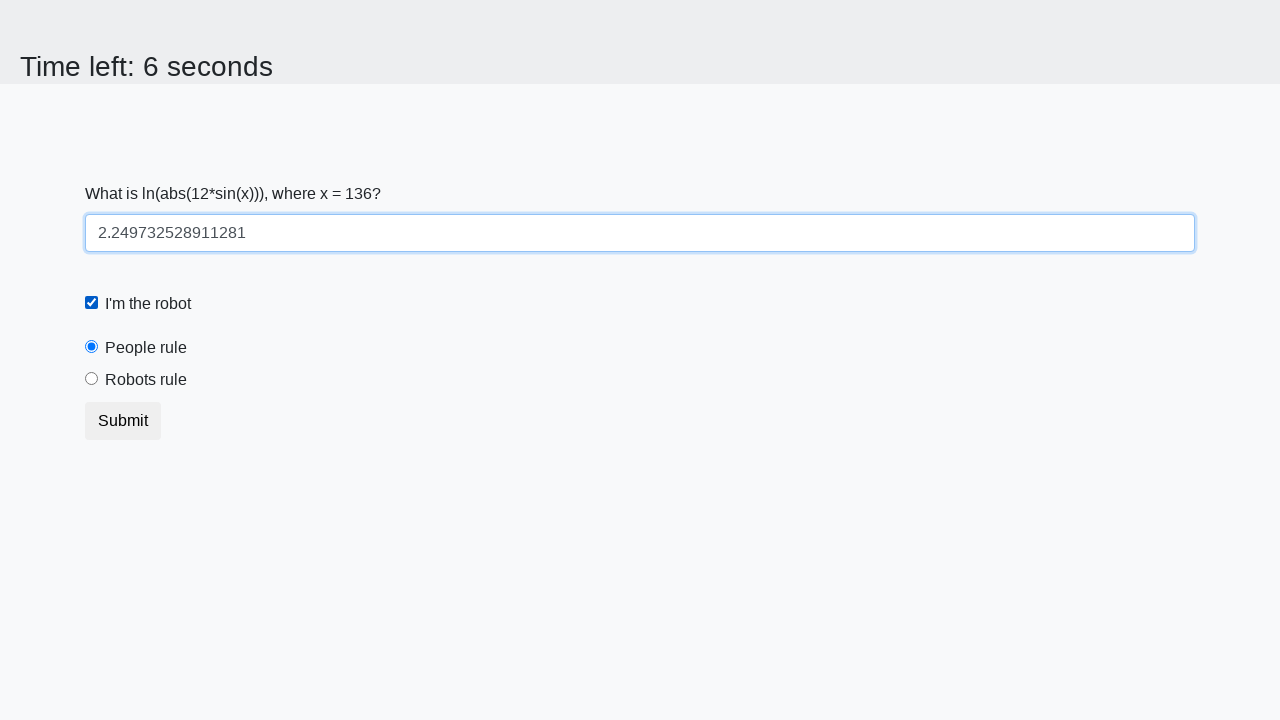

Clicked the robots rule radio button at (92, 379) on #robotsRule
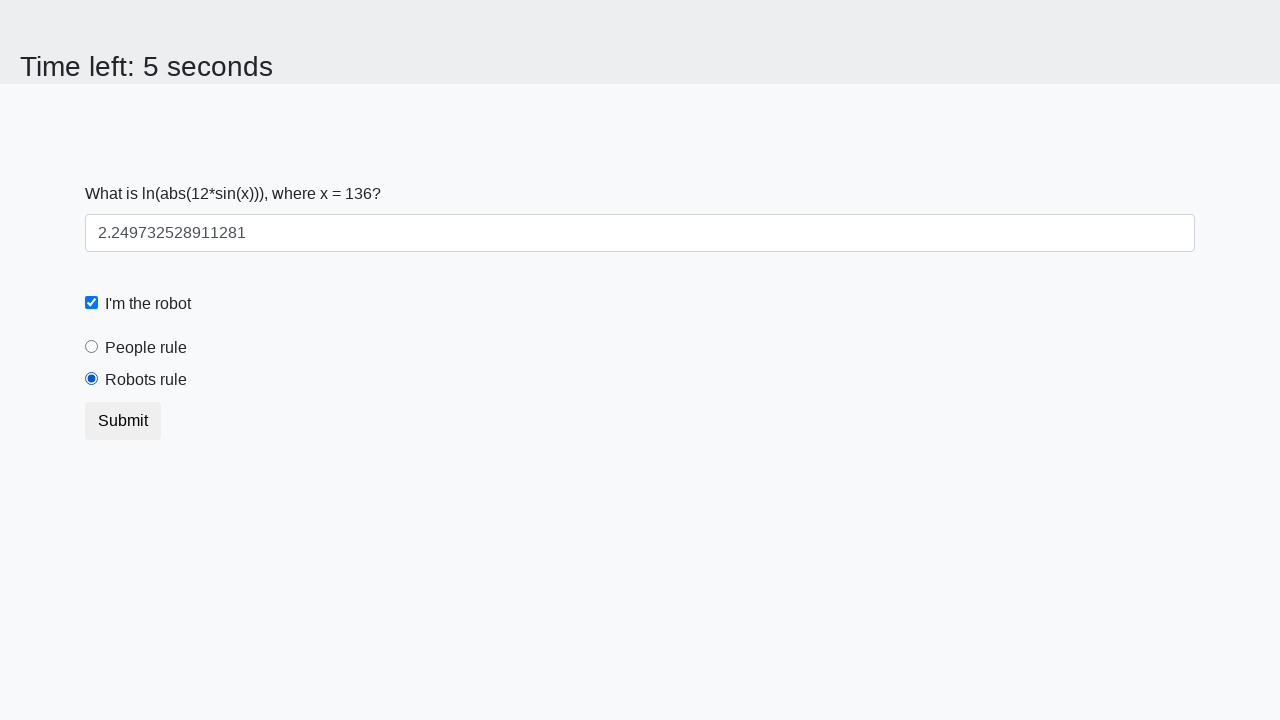

Clicked submit button to complete the captcha at (123, 421) on button
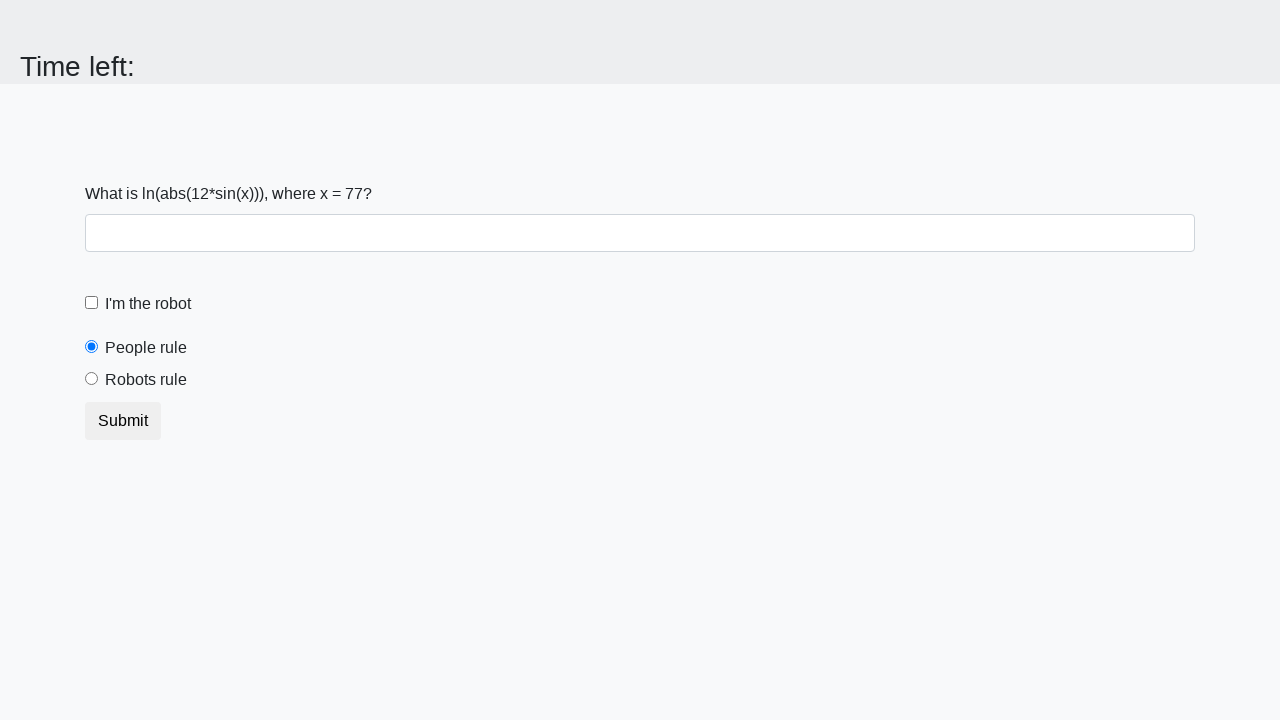

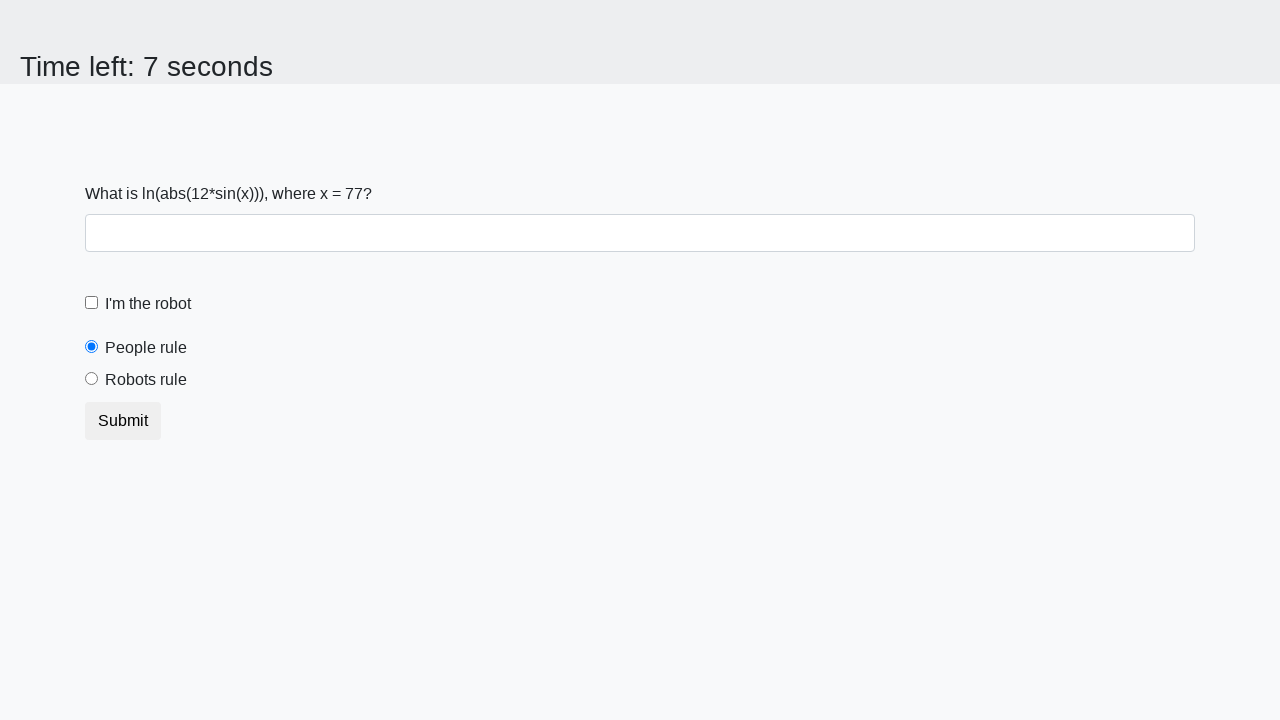